Tests navigation to the Java documentation page by clicking Get started, hovering over the language dropdown, selecting Java, and verifying the correct page content is displayed

Starting URL: https://playwright.dev

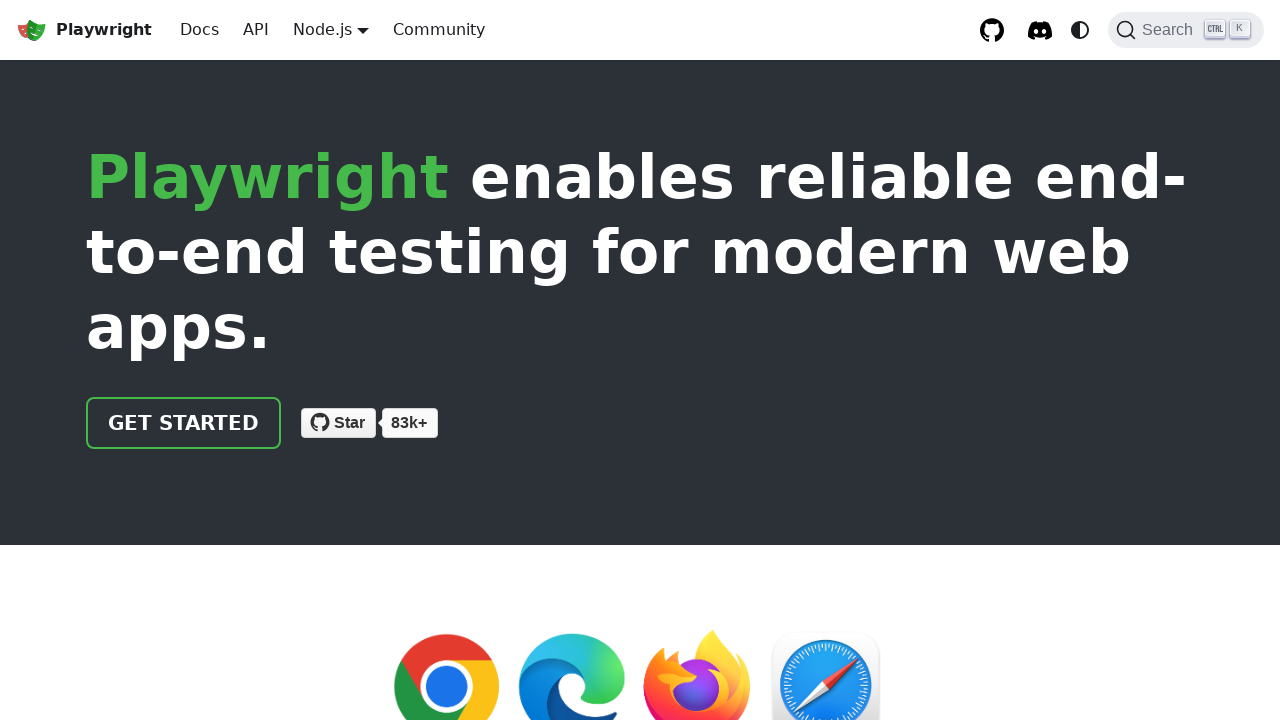

Clicked 'Get started' link at (184, 423) on internal:role=link[name="Get started"i]
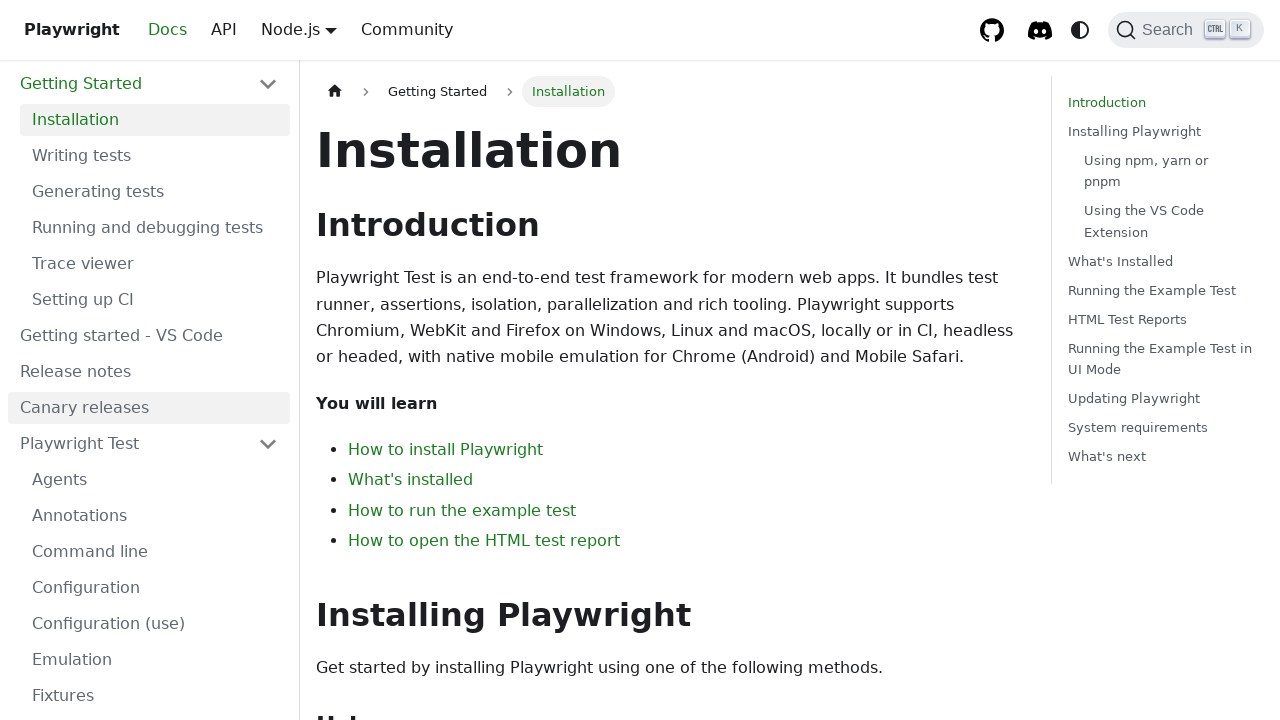

Hovered over Node.js language dropdown button at (322, 29) on internal:role=button[name="Node.js"i]
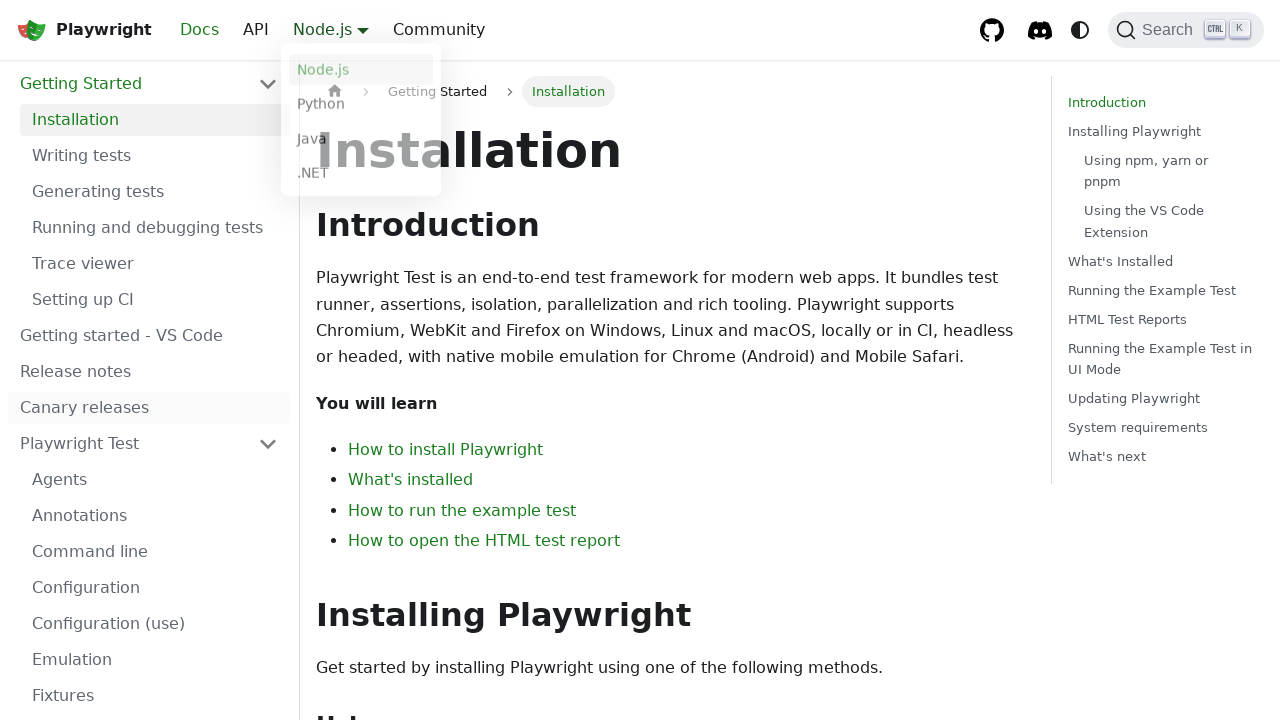

Clicked 'Java' option from language dropdown at (361, 142) on internal:text="Java"s
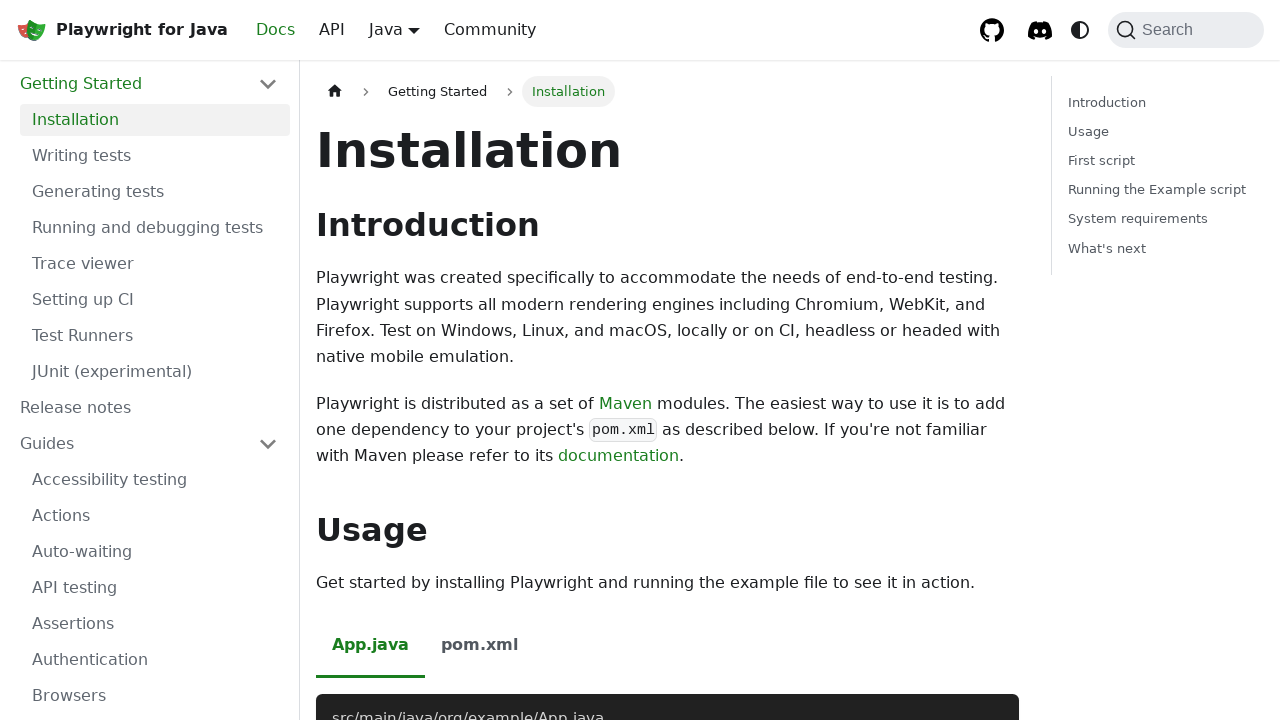

Navigated to Java documentation page
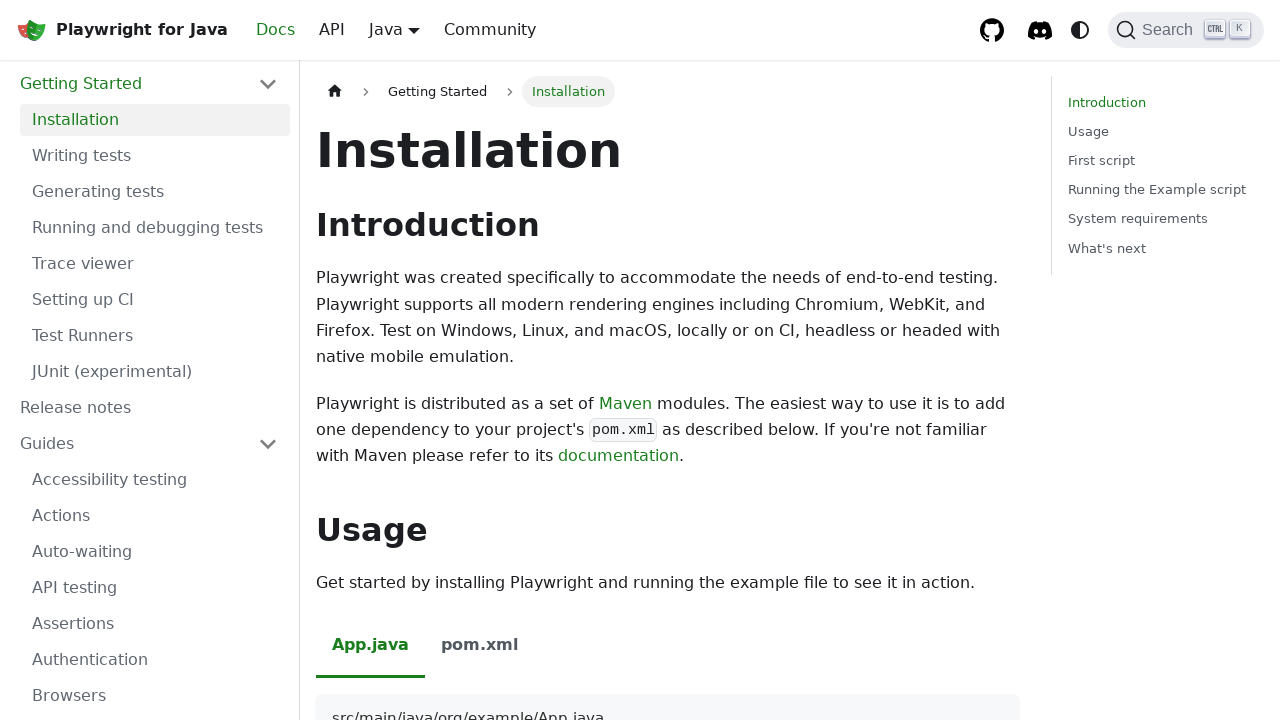

Verified 'Installing Playwright' text is not visible on Java page
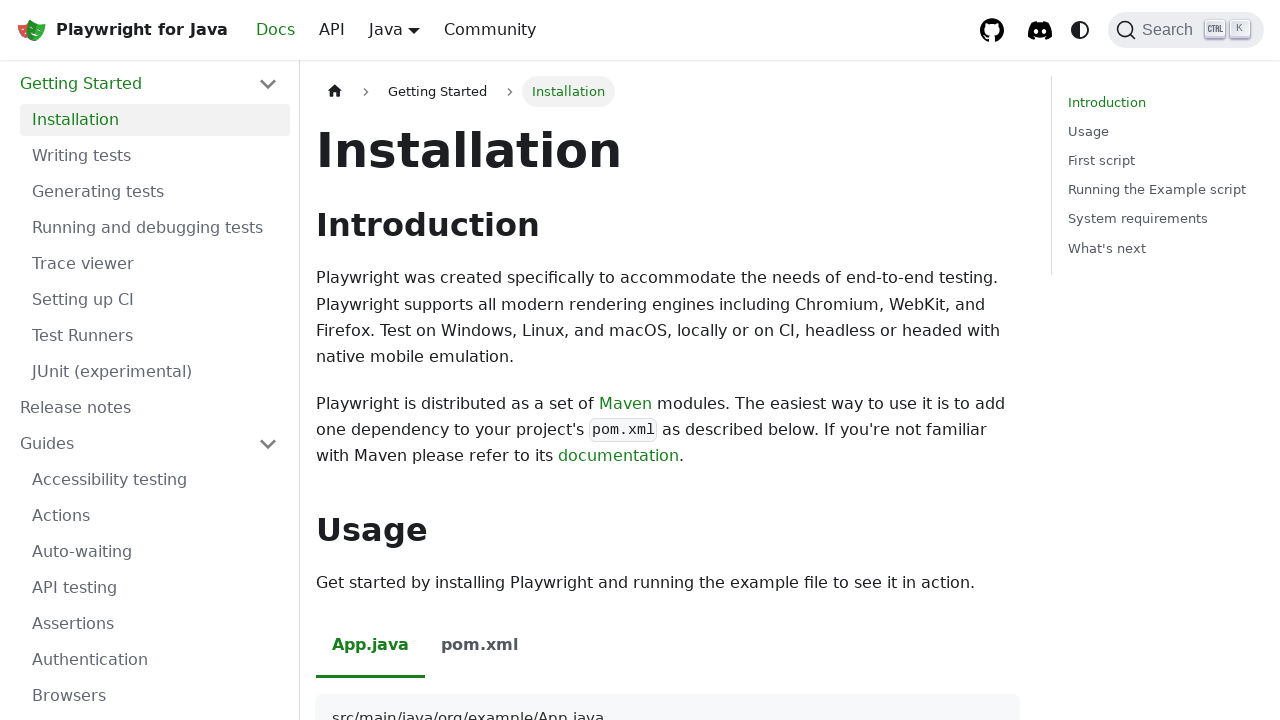

Verified Java-specific Maven description text is visible on page
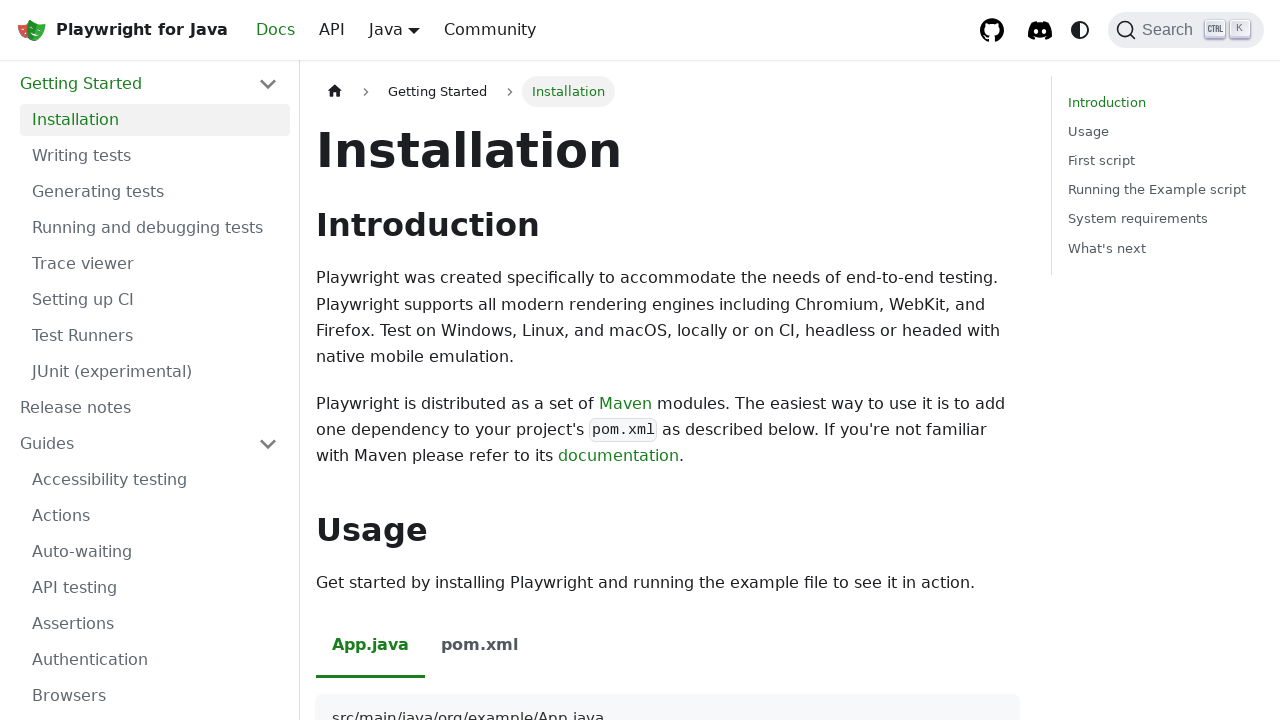

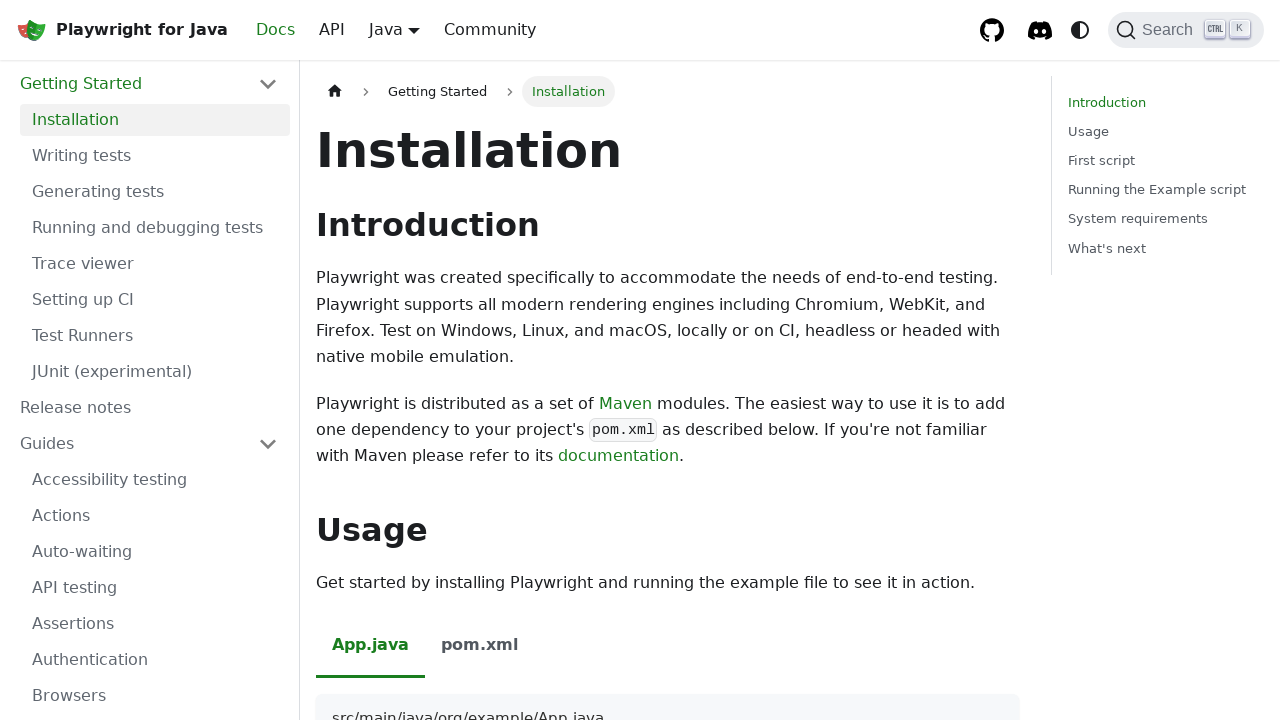